Tests window handling functionality by opening new tabs and windows, switching between them, and interacting with elements in different window contexts

Starting URL: https://demoqa.com/browser-windows

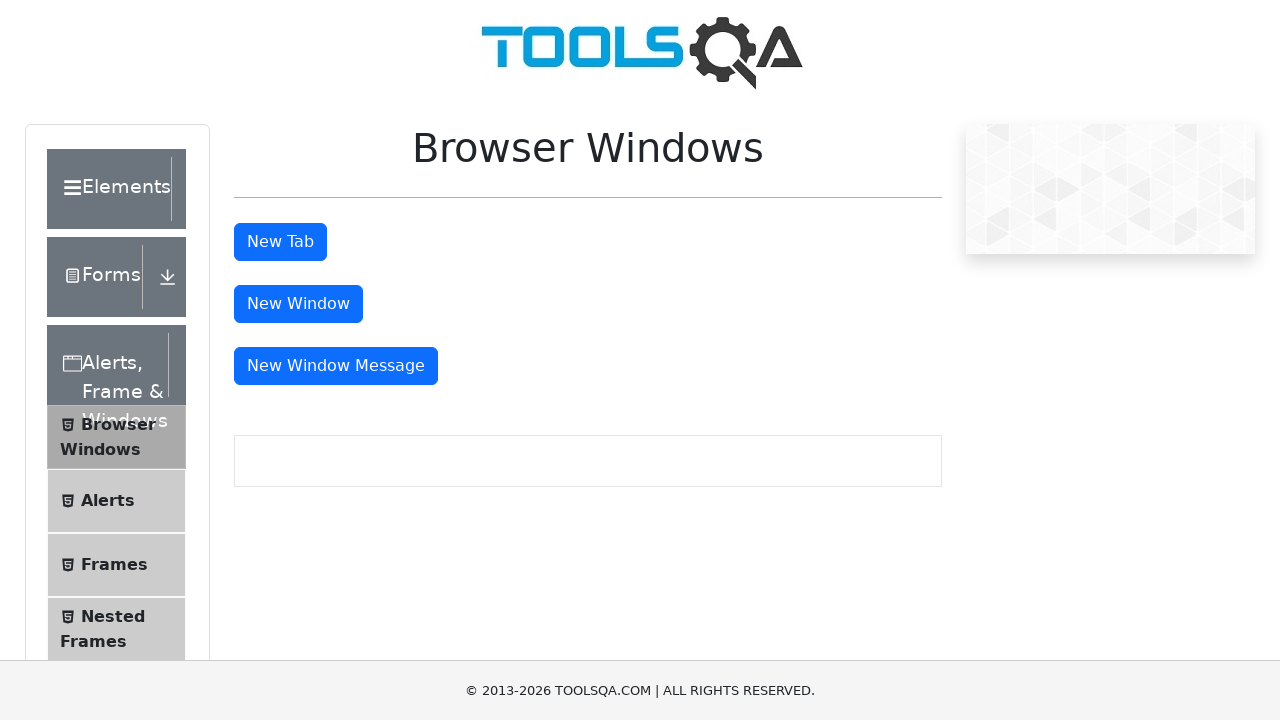

Clicked button to open new tab at (280, 242) on #tabButton
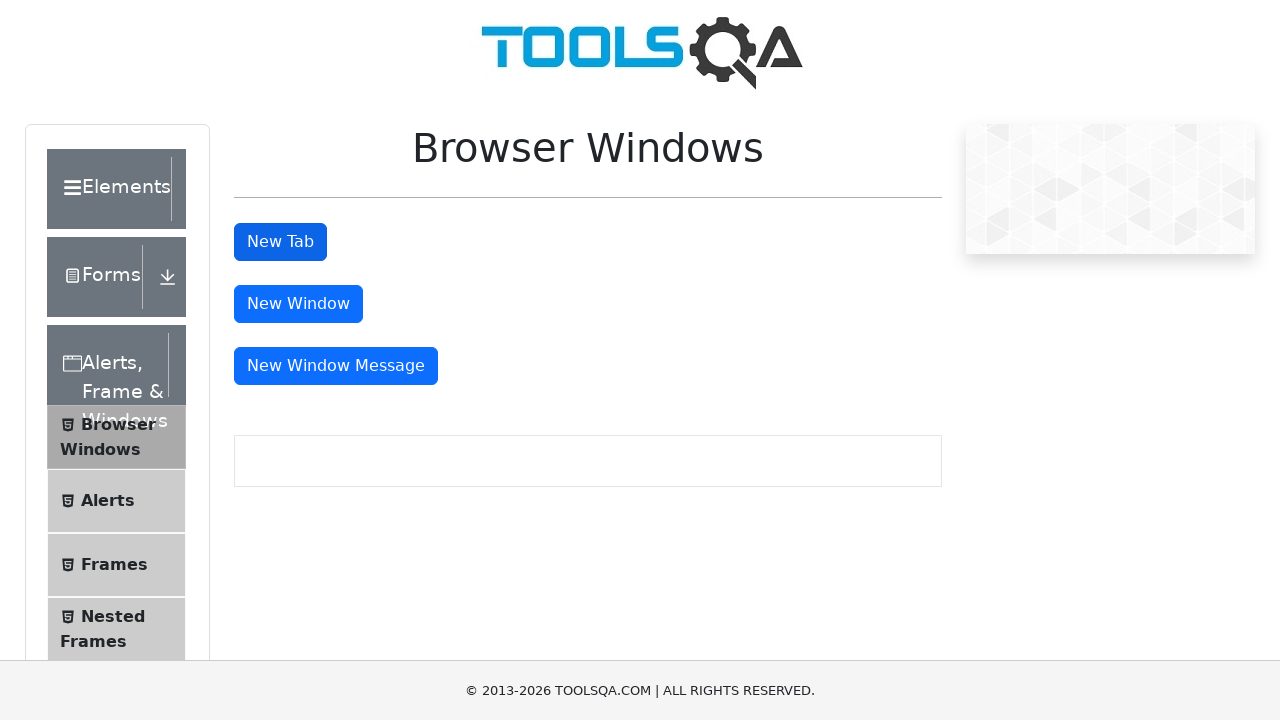

Retrieved all window/tab contexts
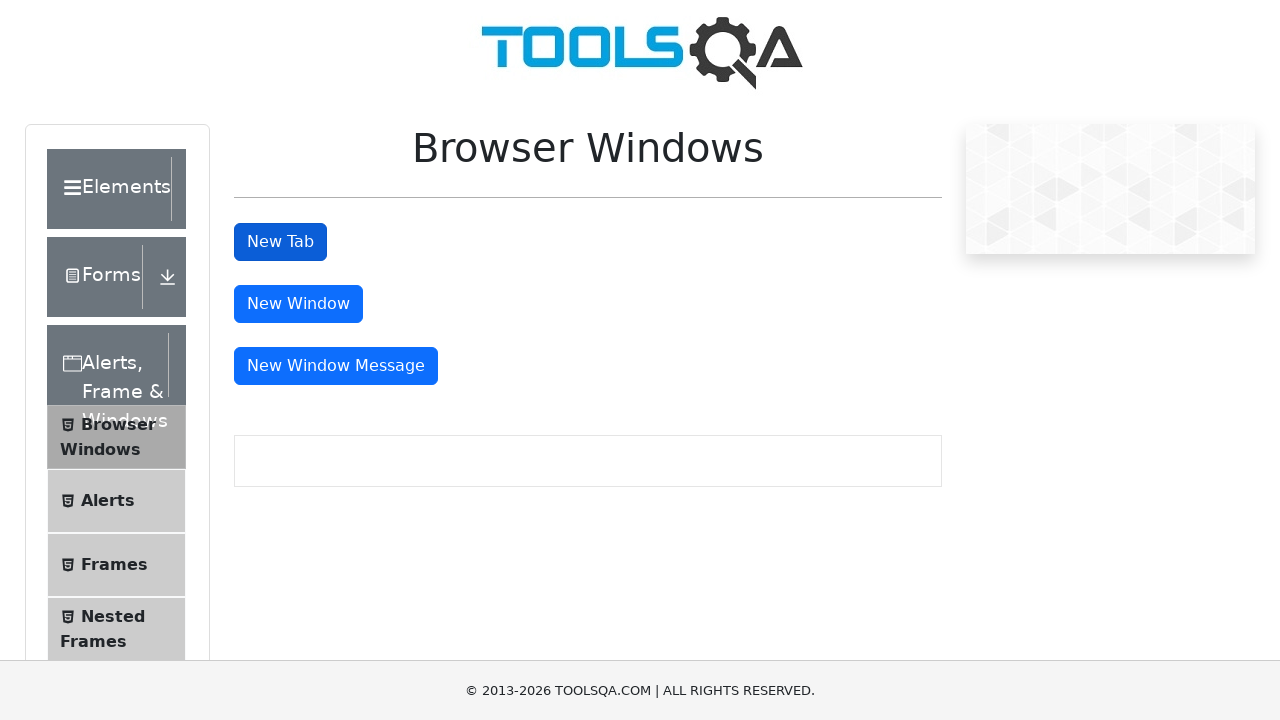

Switched to new tab
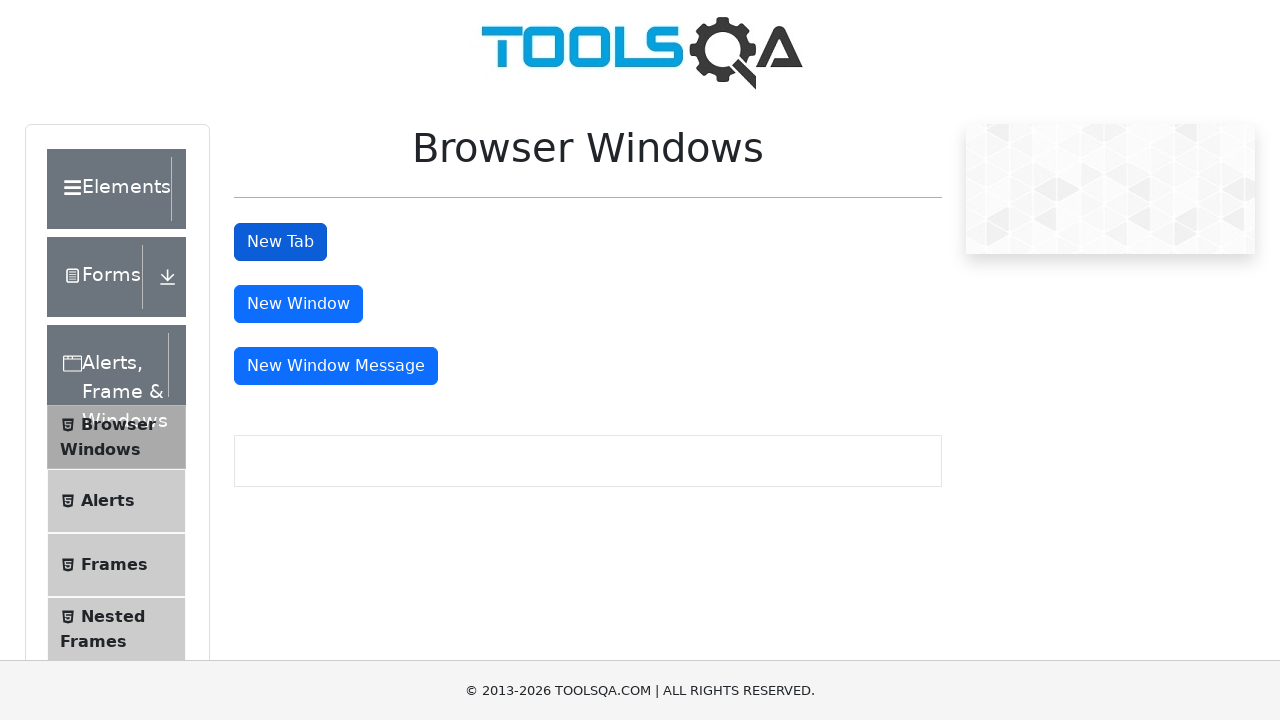

Waited for sample heading element in new tab
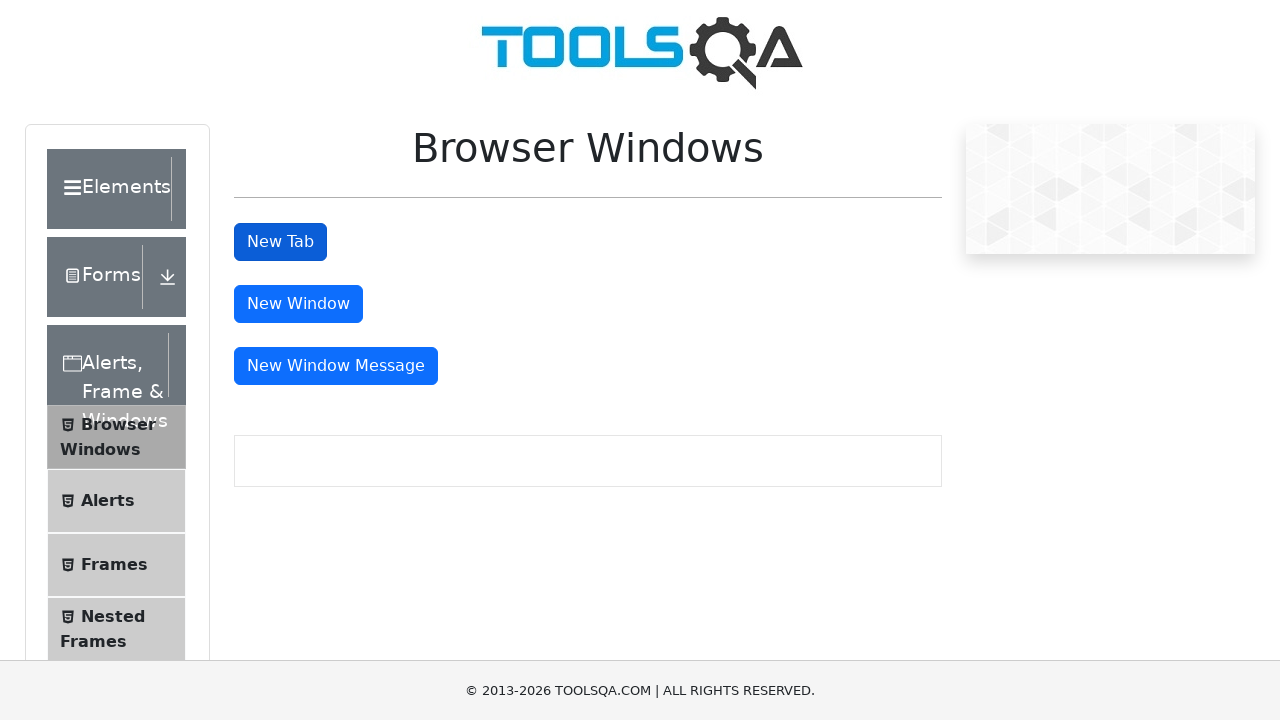

Retrieved heading text from new tab: This is a sample page
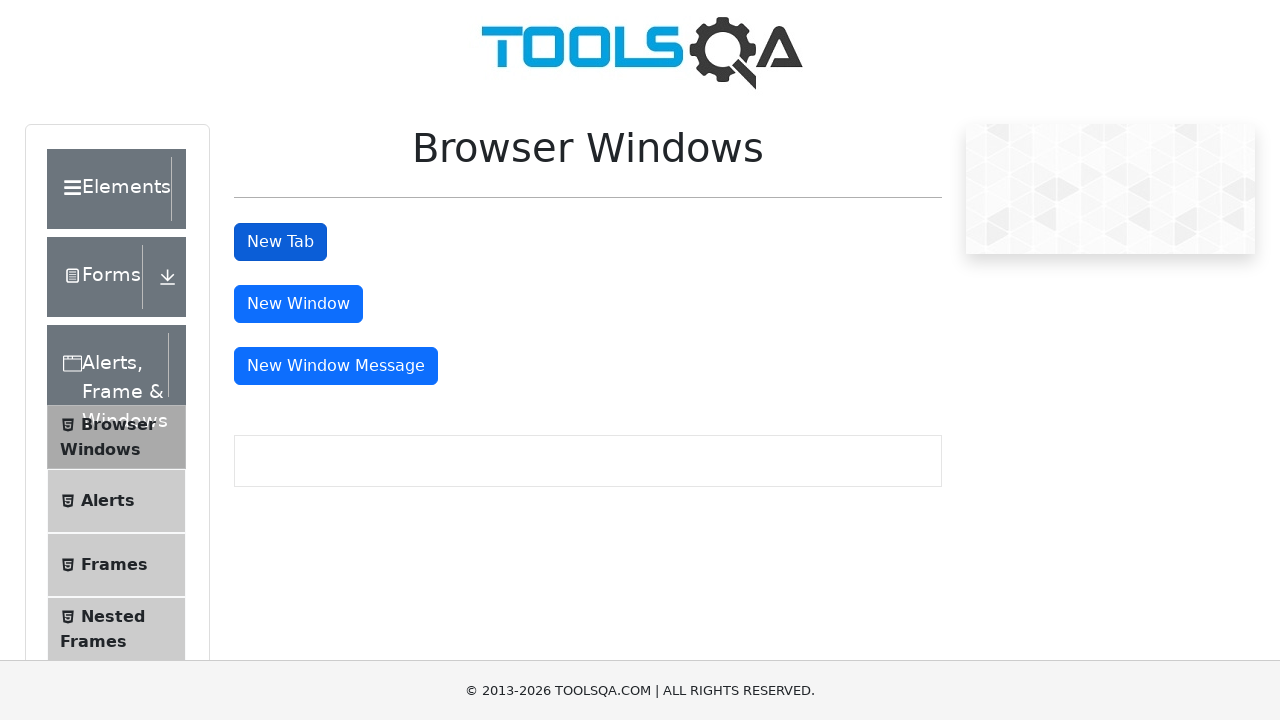

Clicked window button on original tab (first click) at (298, 304) on #windowButton
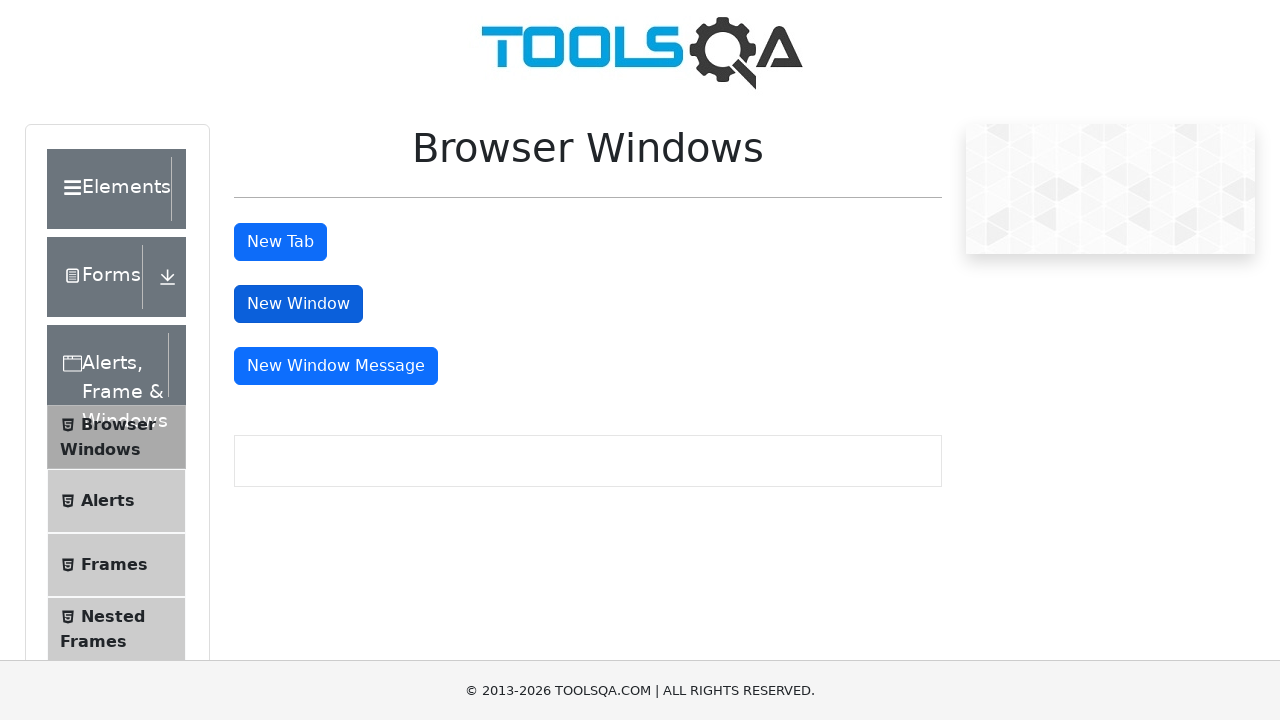

Clicked window button on original tab (second click) at (298, 304) on #windowButton
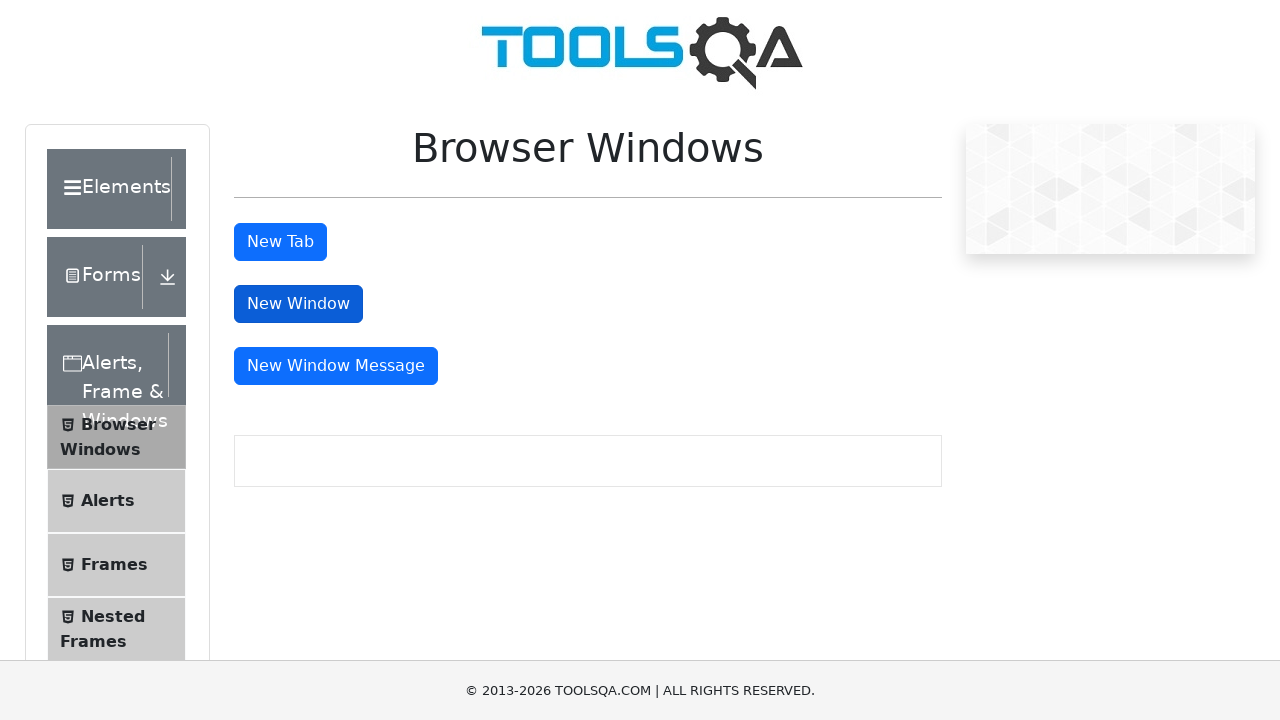

Clicked message window button at (336, 366) on #messageWindowButton
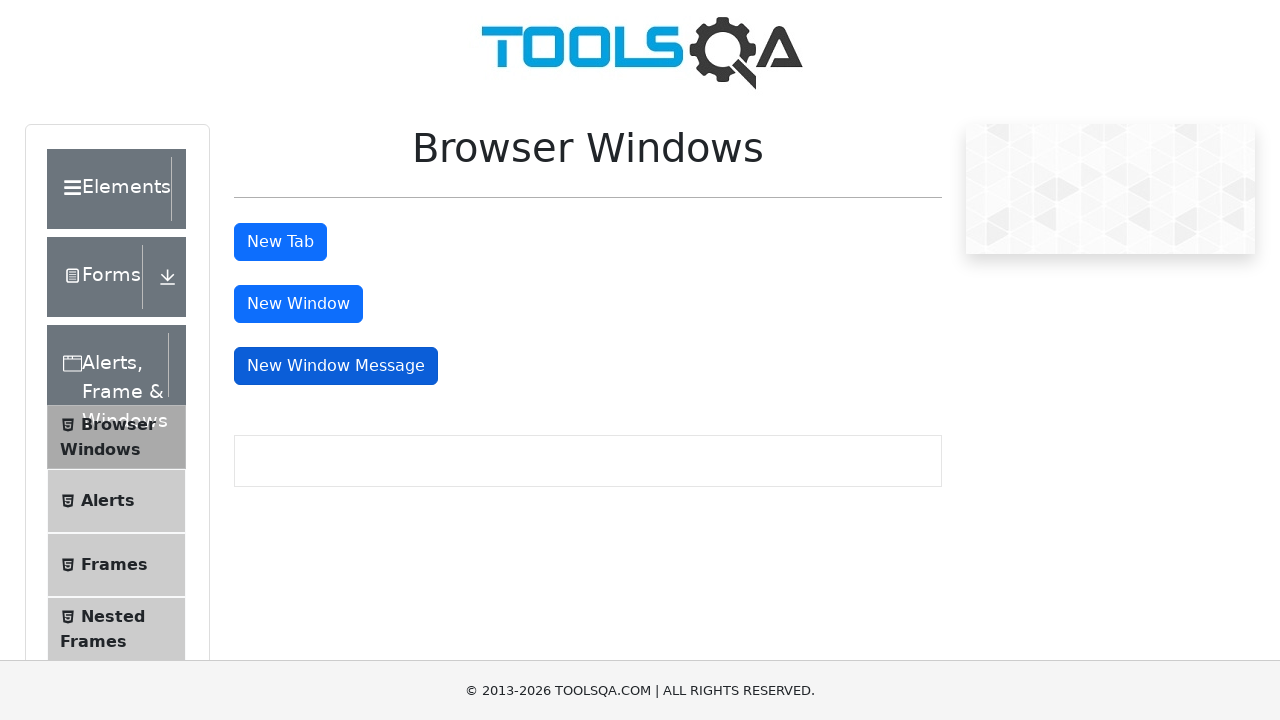

Retrieved updated list of all pages
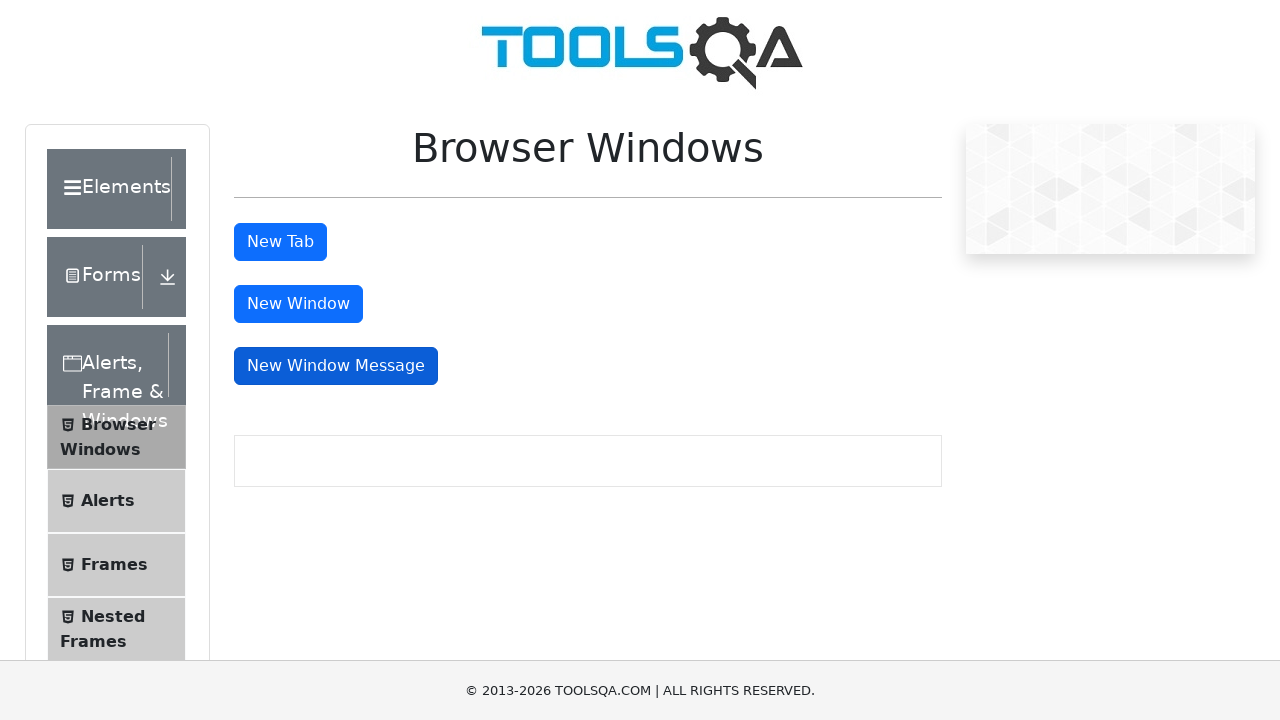

Found sample heading in window, preparing to close
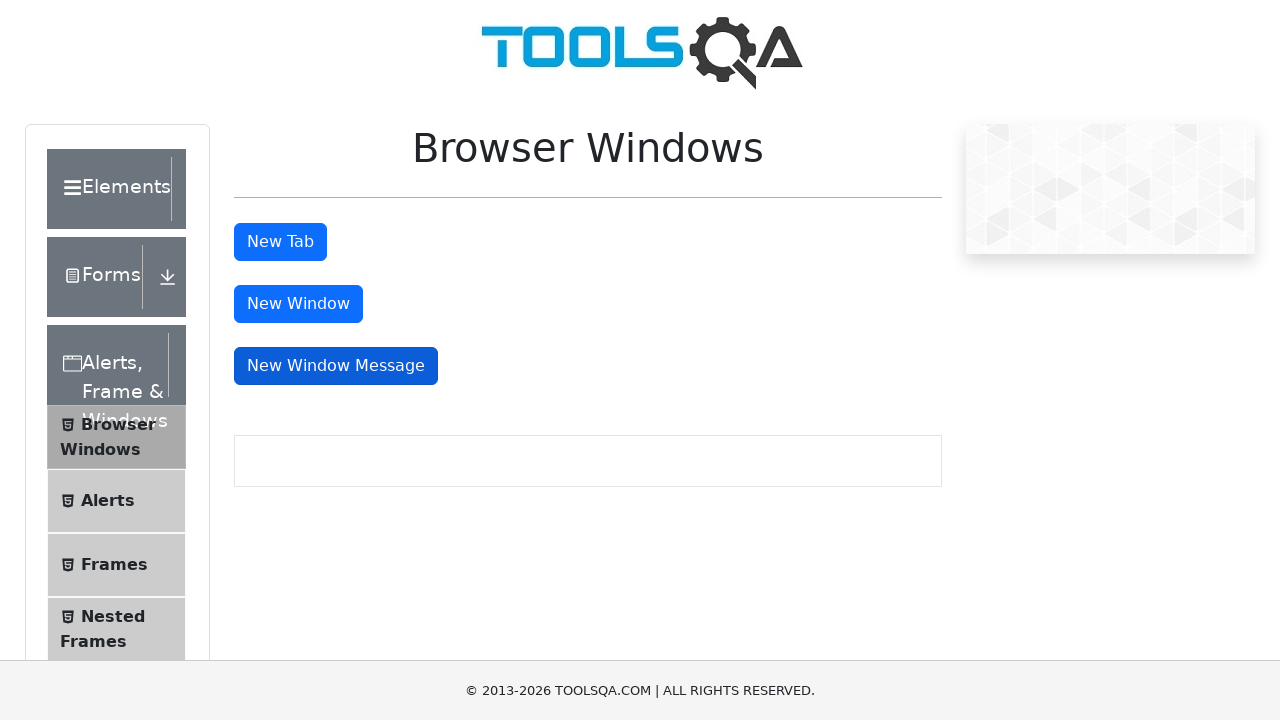

Closed window with sample heading element
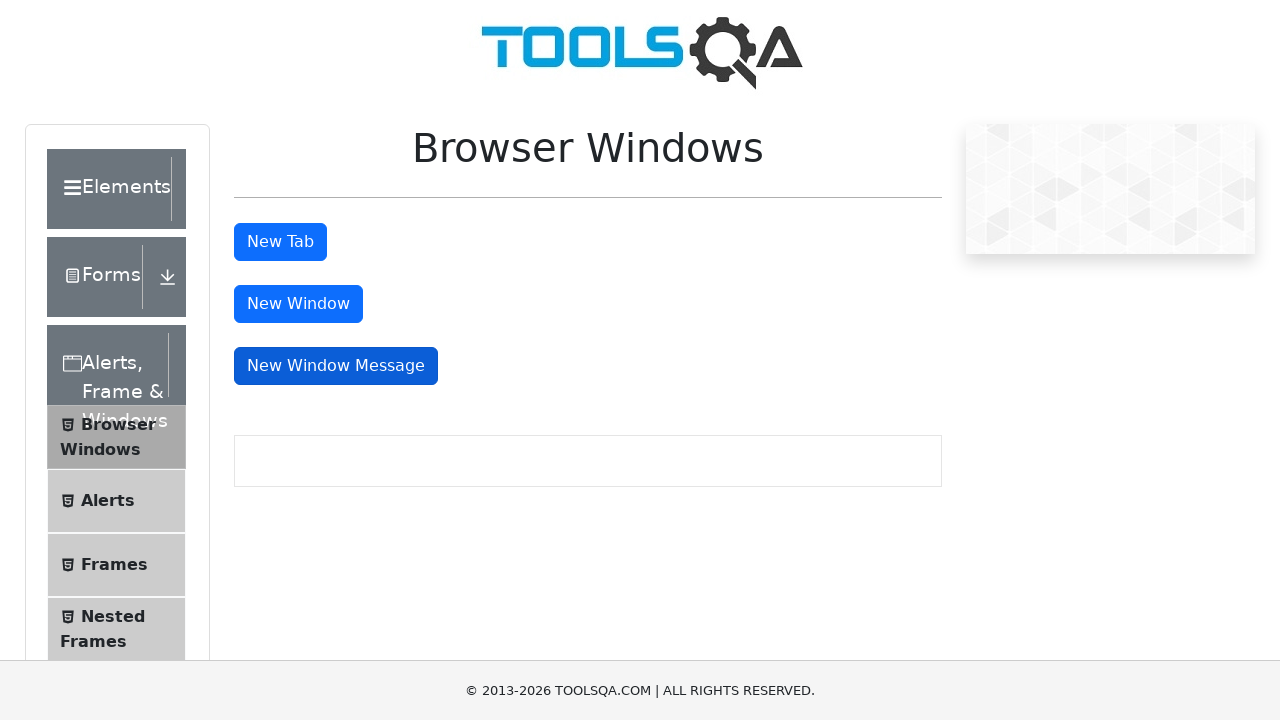

Found sample heading in window, preparing to close
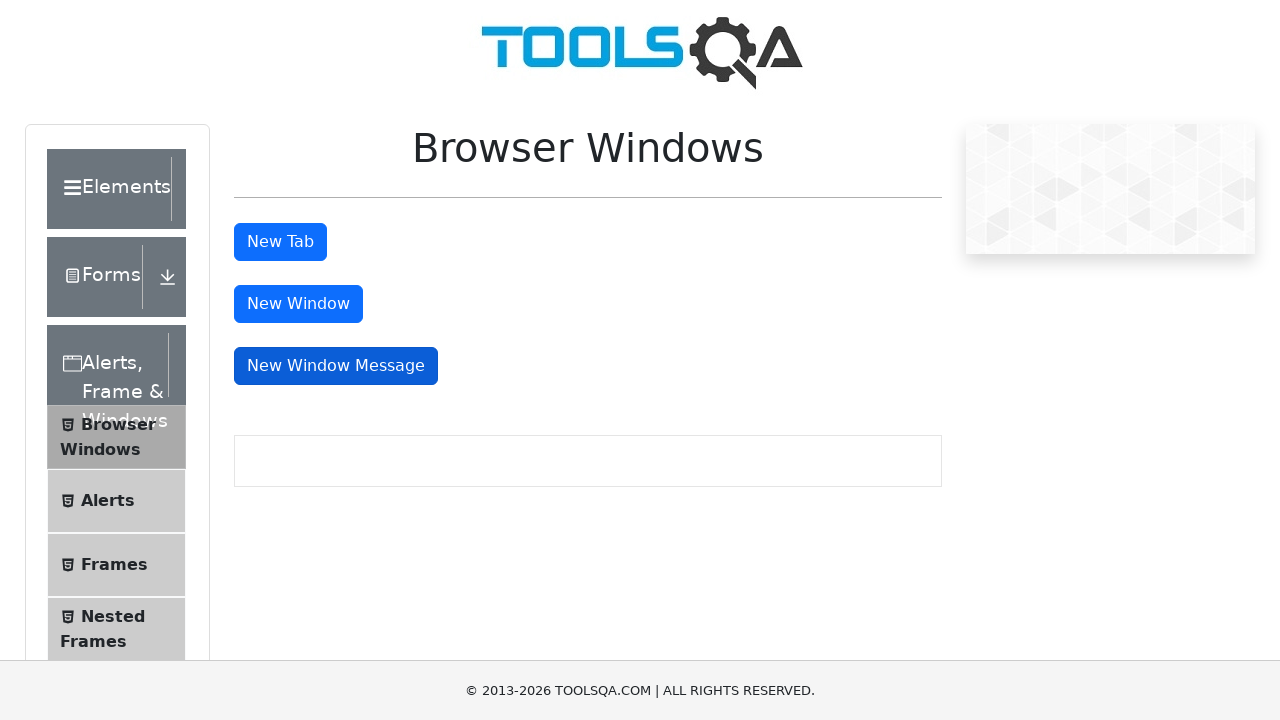

Closed window with sample heading element
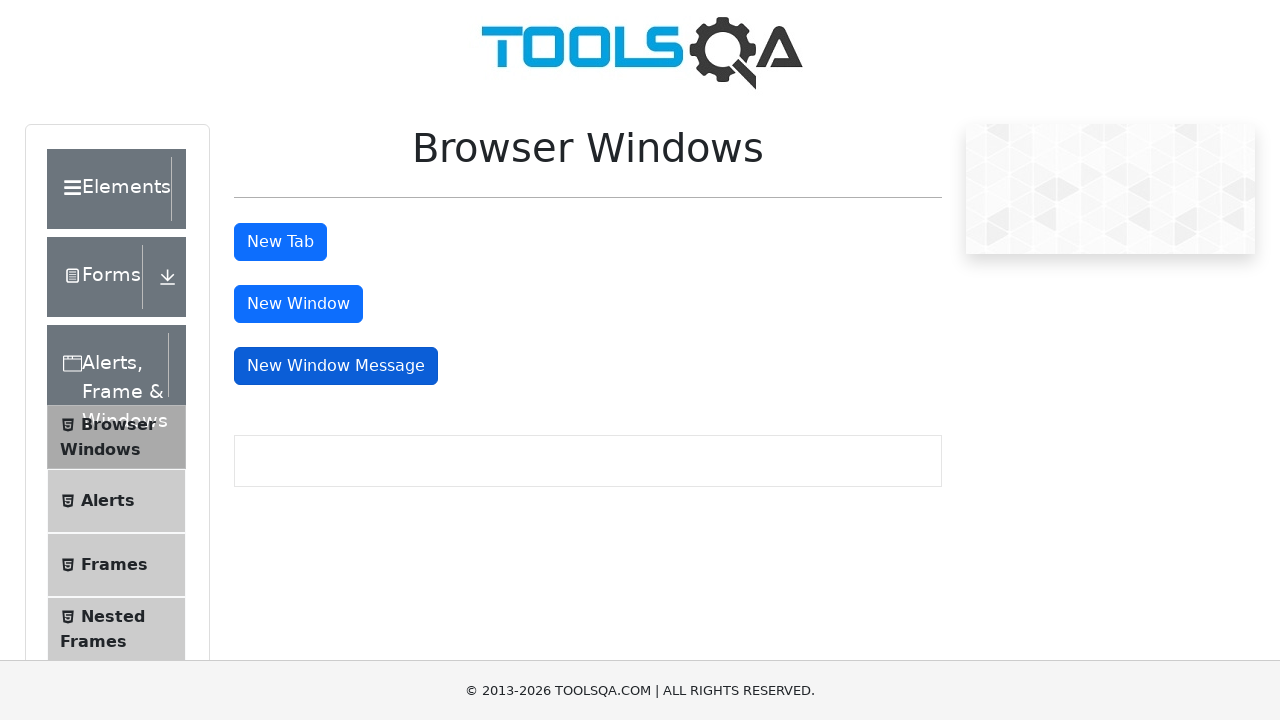

Found sample heading in window, preparing to close
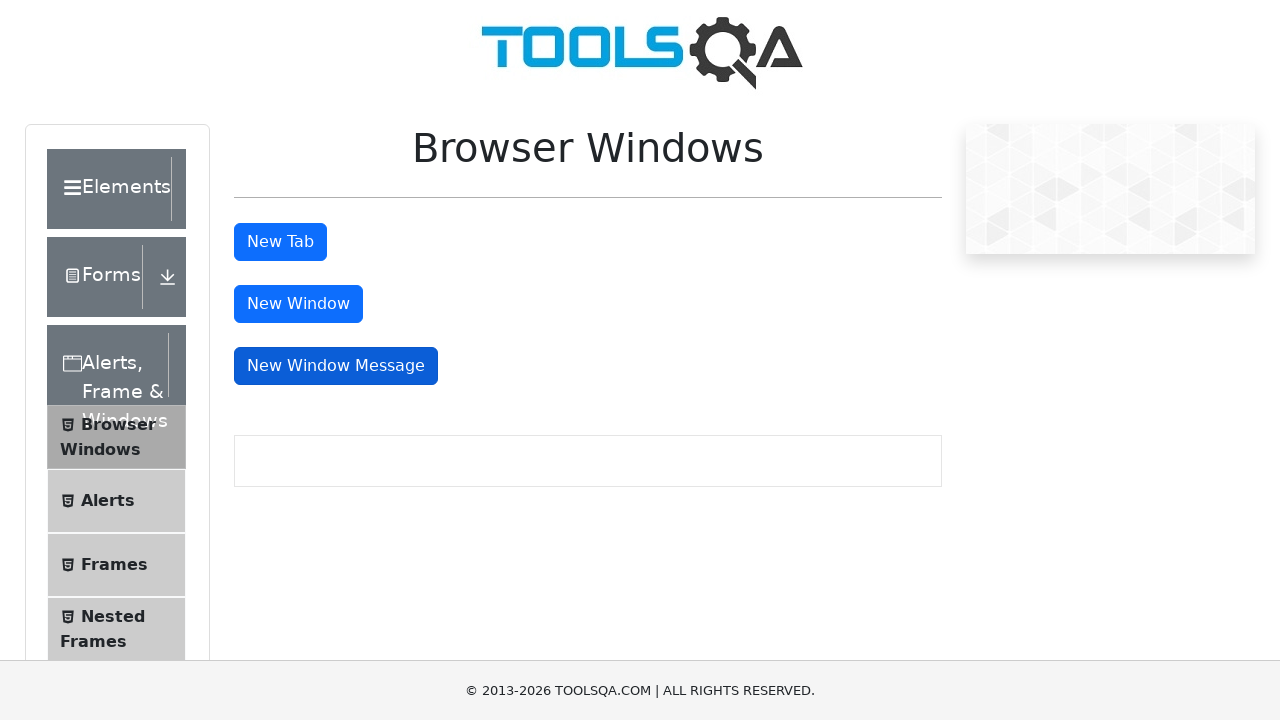

Closed window with sample heading element
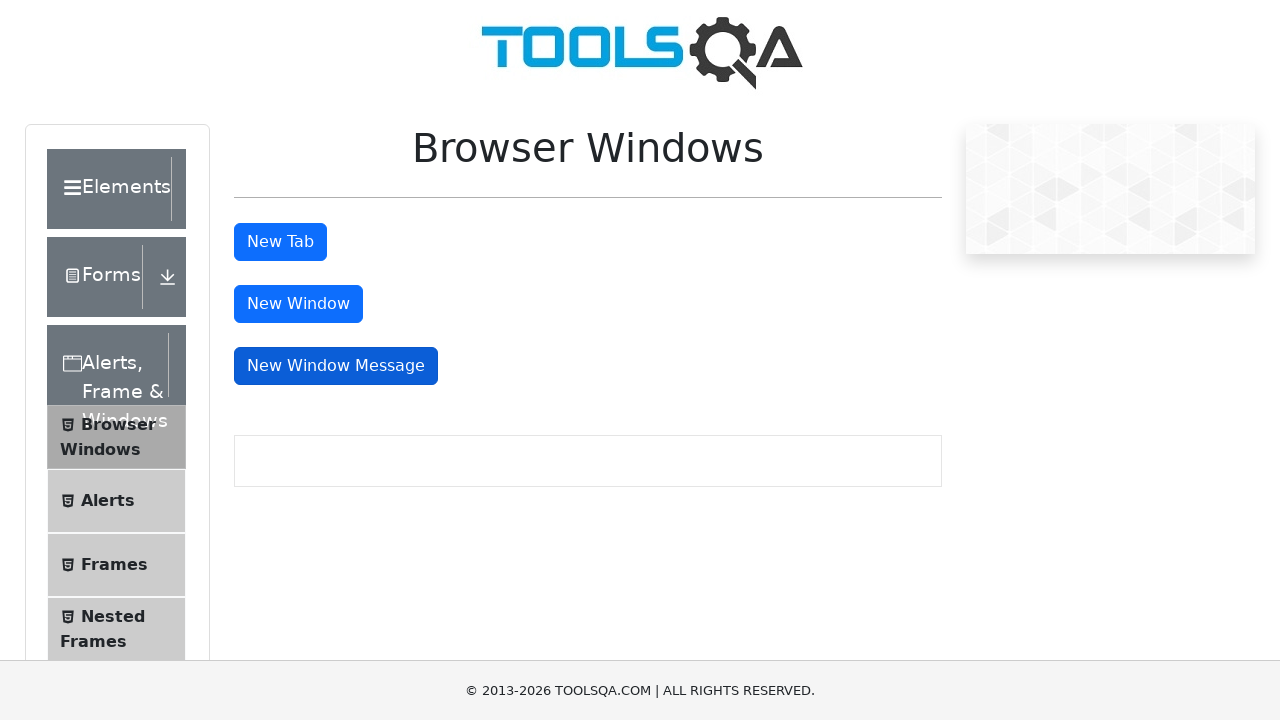

Closed window (sample heading not found)
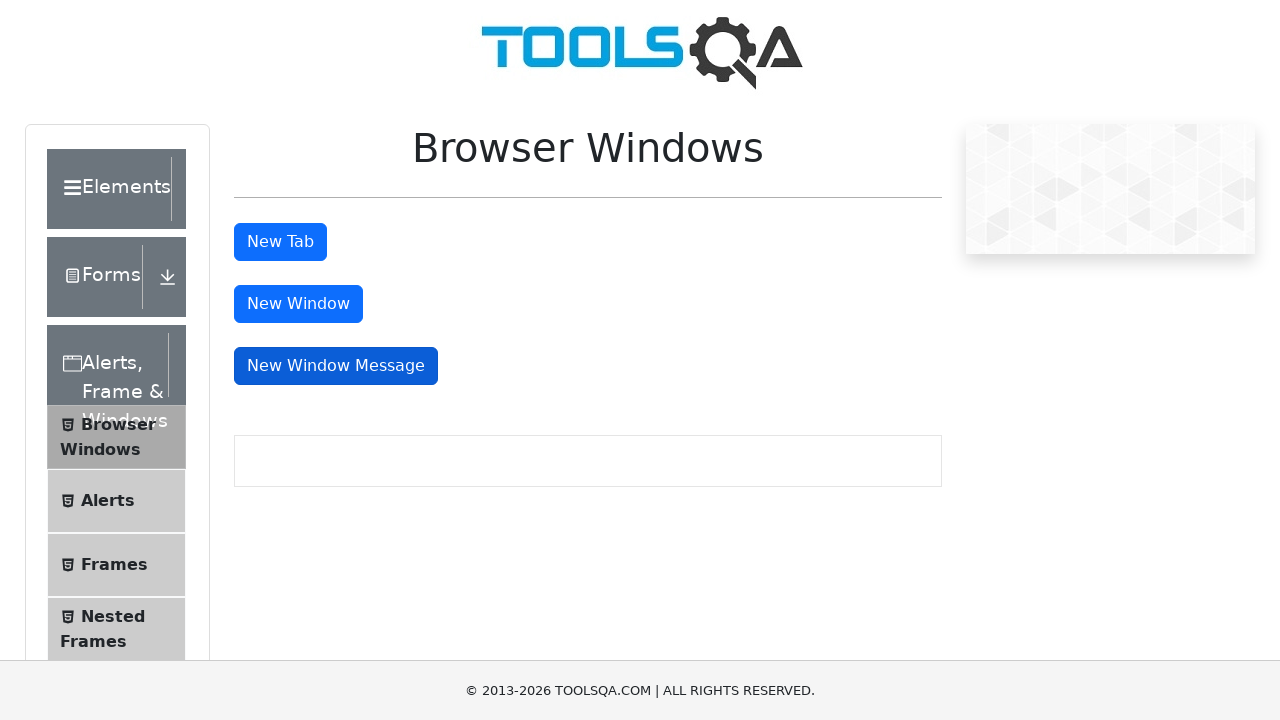

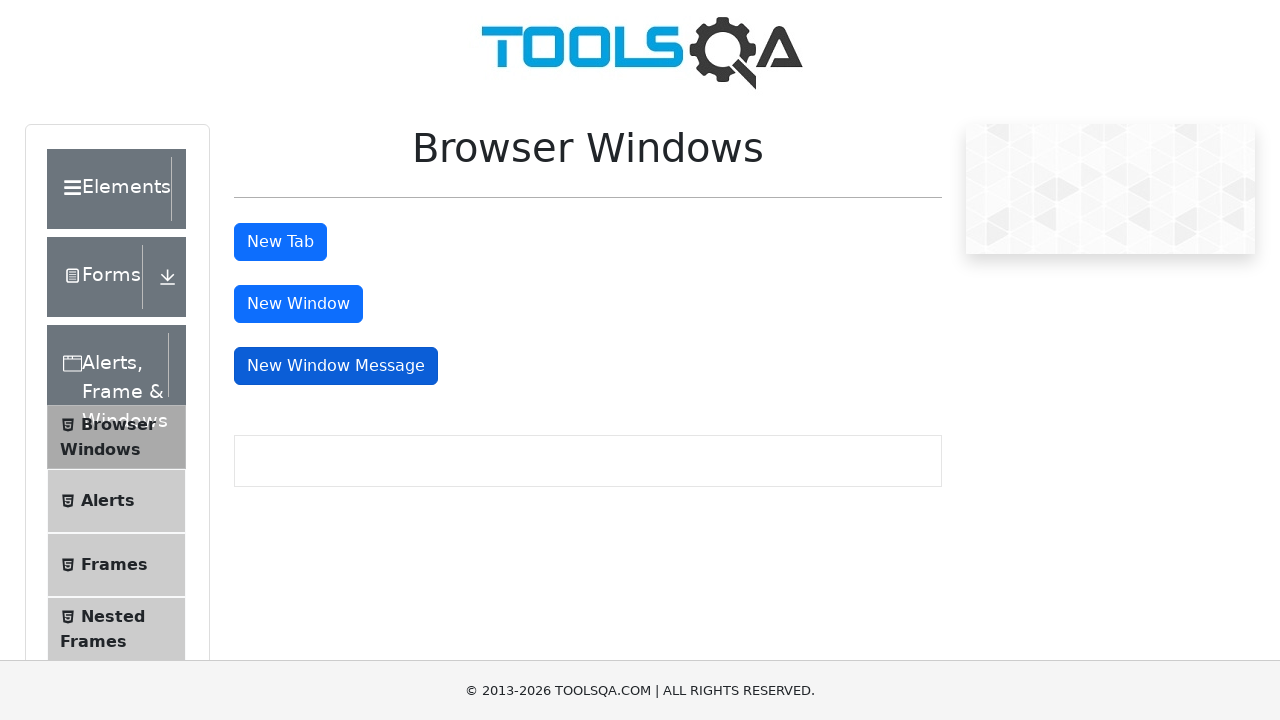